Tests a registration form by filling in multiple fields including name and email, then submitting the form and verifying successful registration message

Starting URL: http://suninjuly.github.io/registration1.html

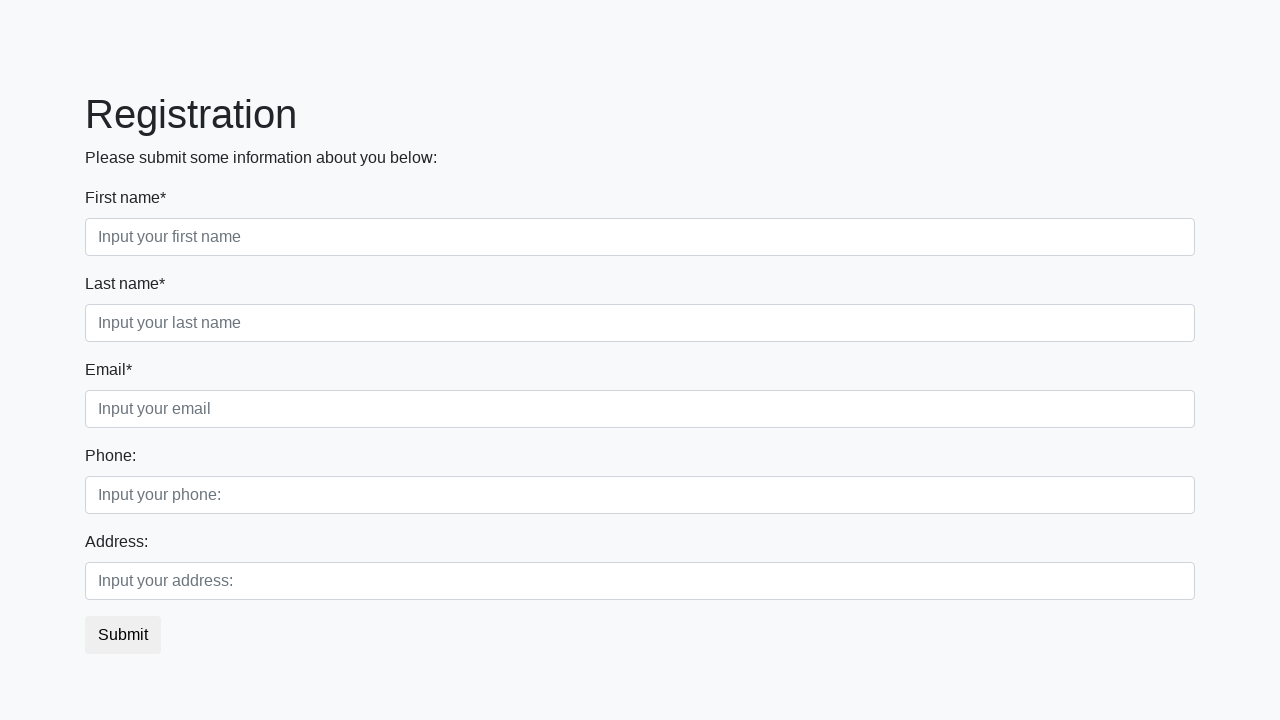

Filled first name field with 'Ann' on .first_block>.form-group>.first
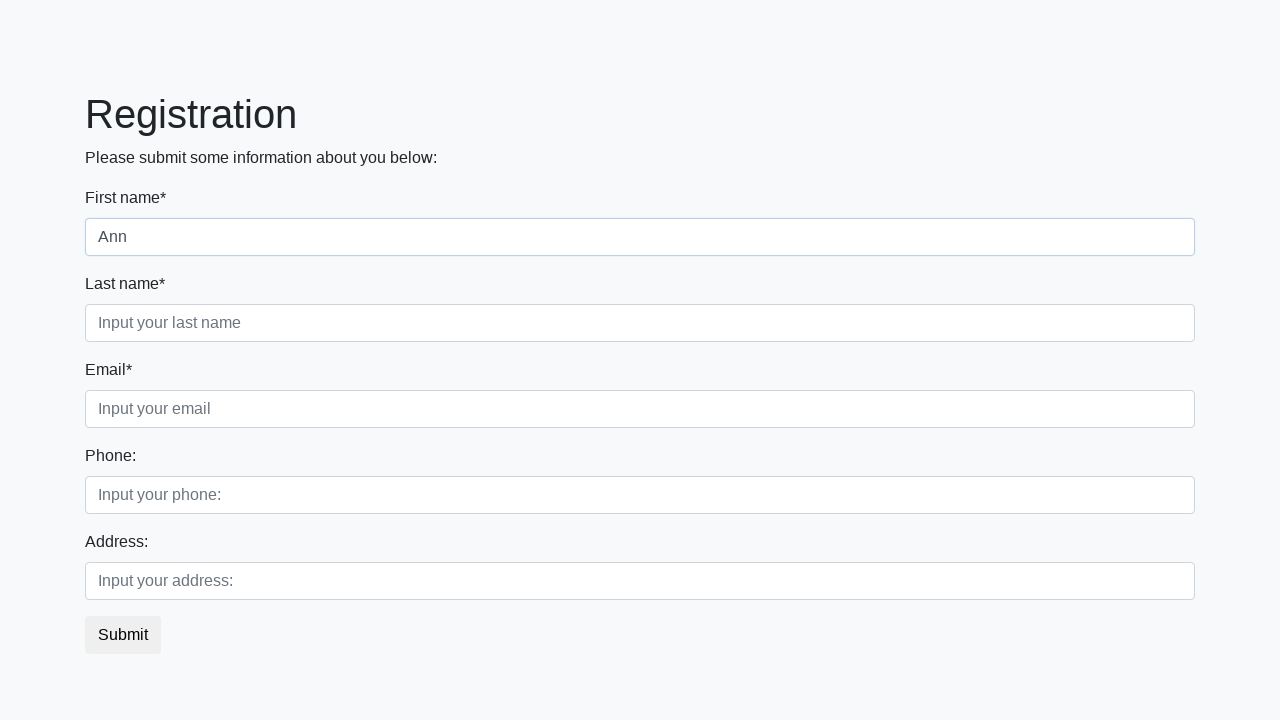

Filled last name field with 'Smit' on .first_block>.form-group>.second
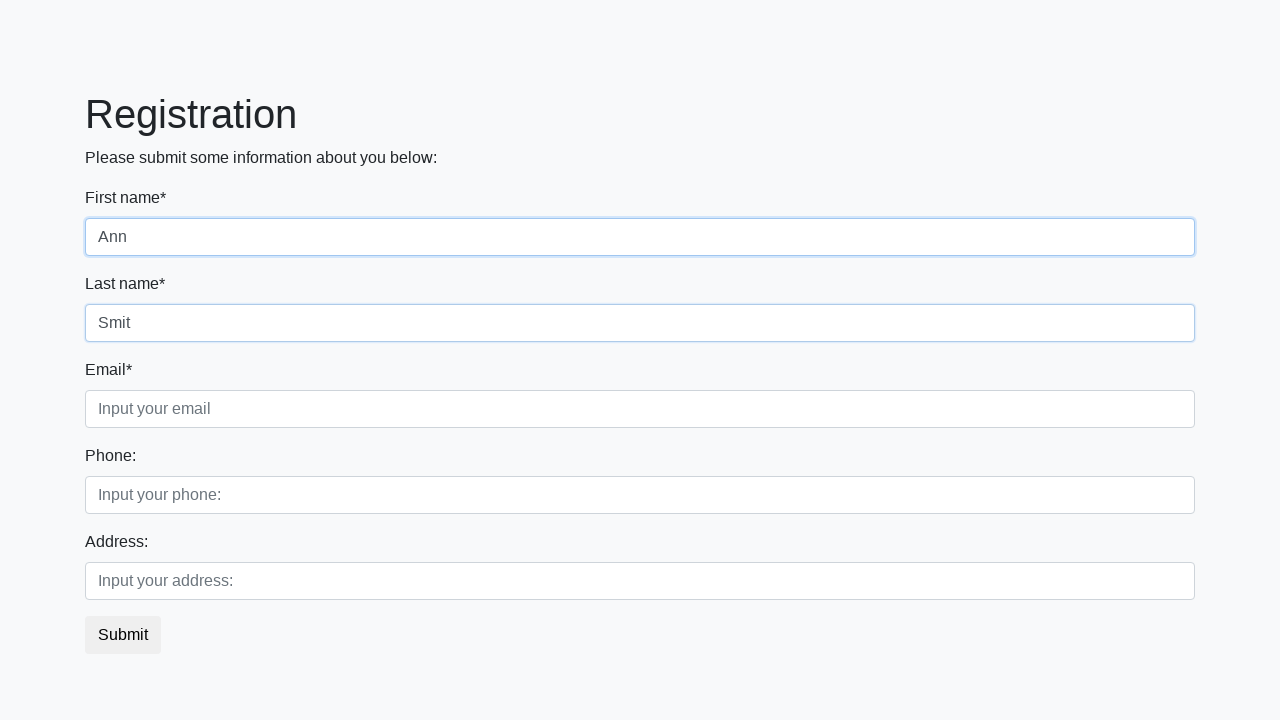

Filled email field with 'test@example.com' on .first_block>.form-group>.third
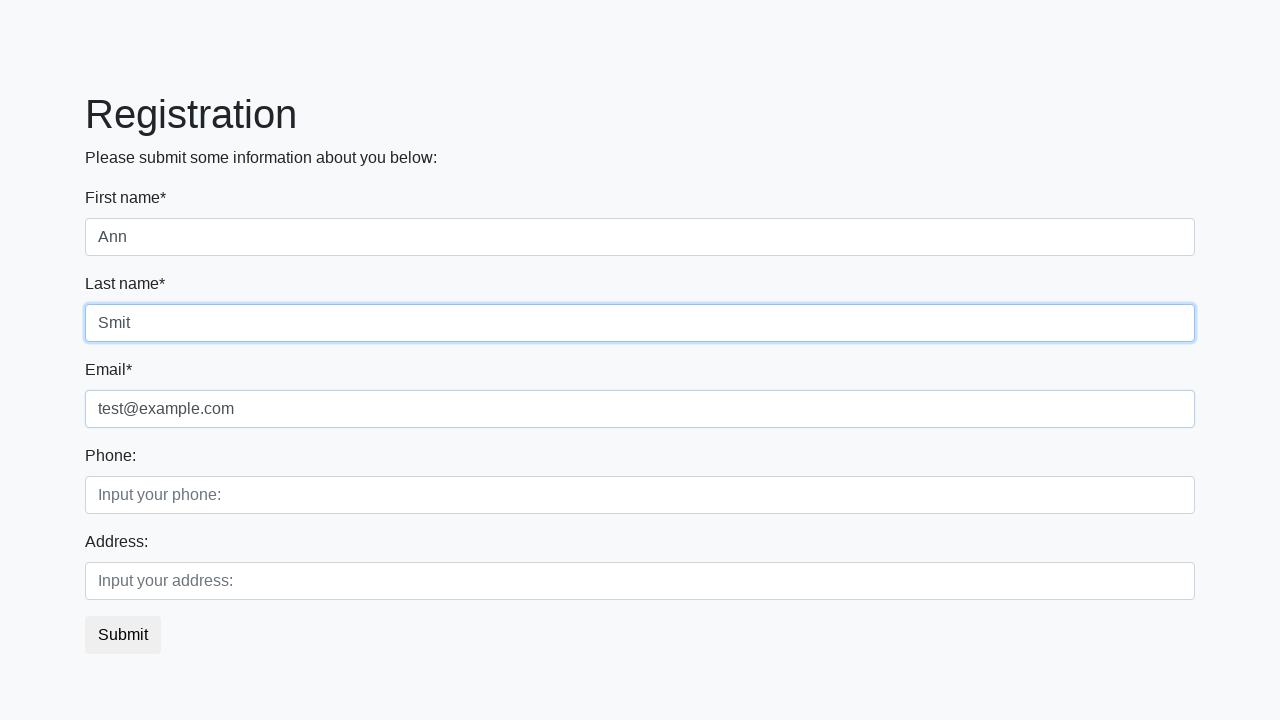

Filled phone number field with '1234567890' on .second_block>.form-group>.first
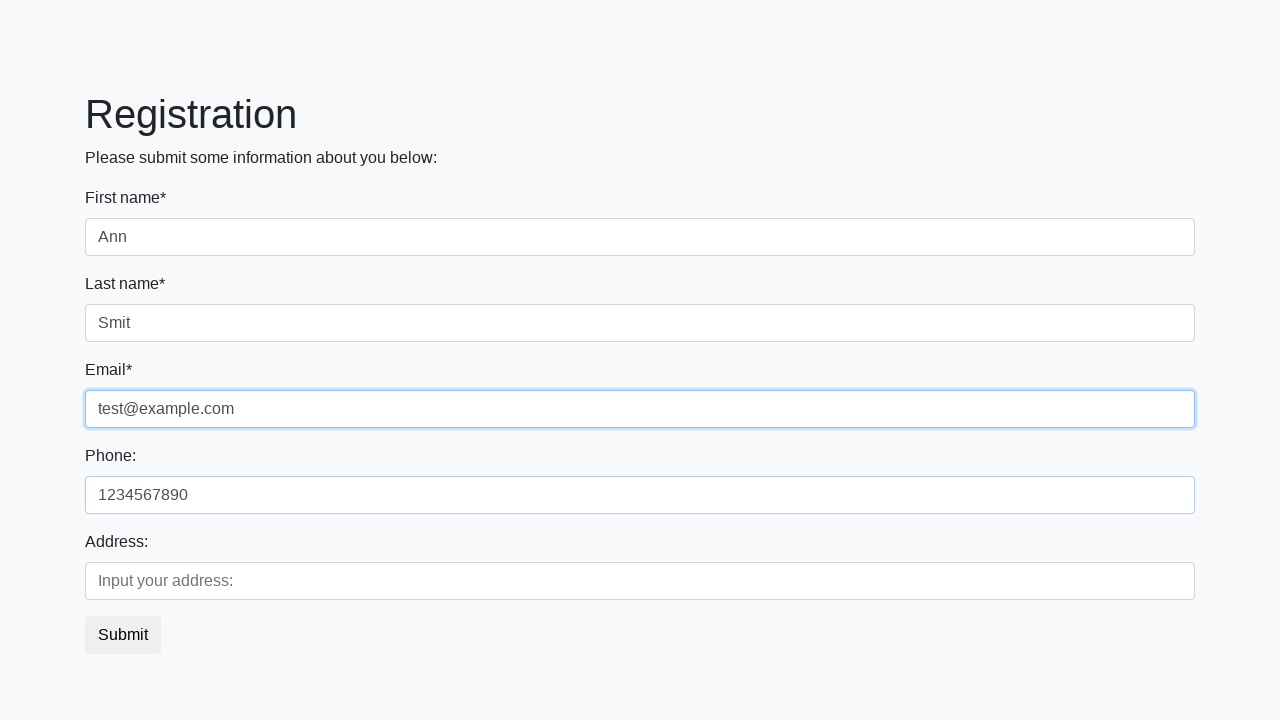

Filled address field with '123 Main St' on .second_block>.form-group>.second
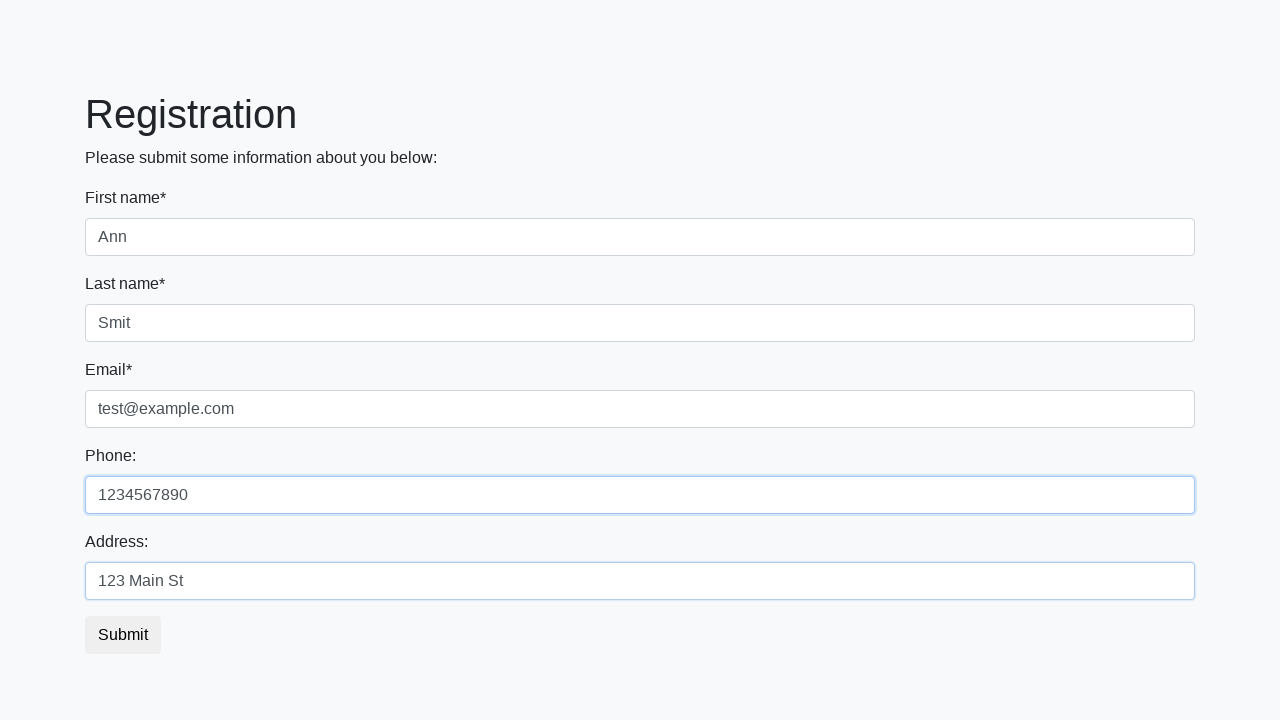

Clicked submit button to register at (123, 635) on button.btn
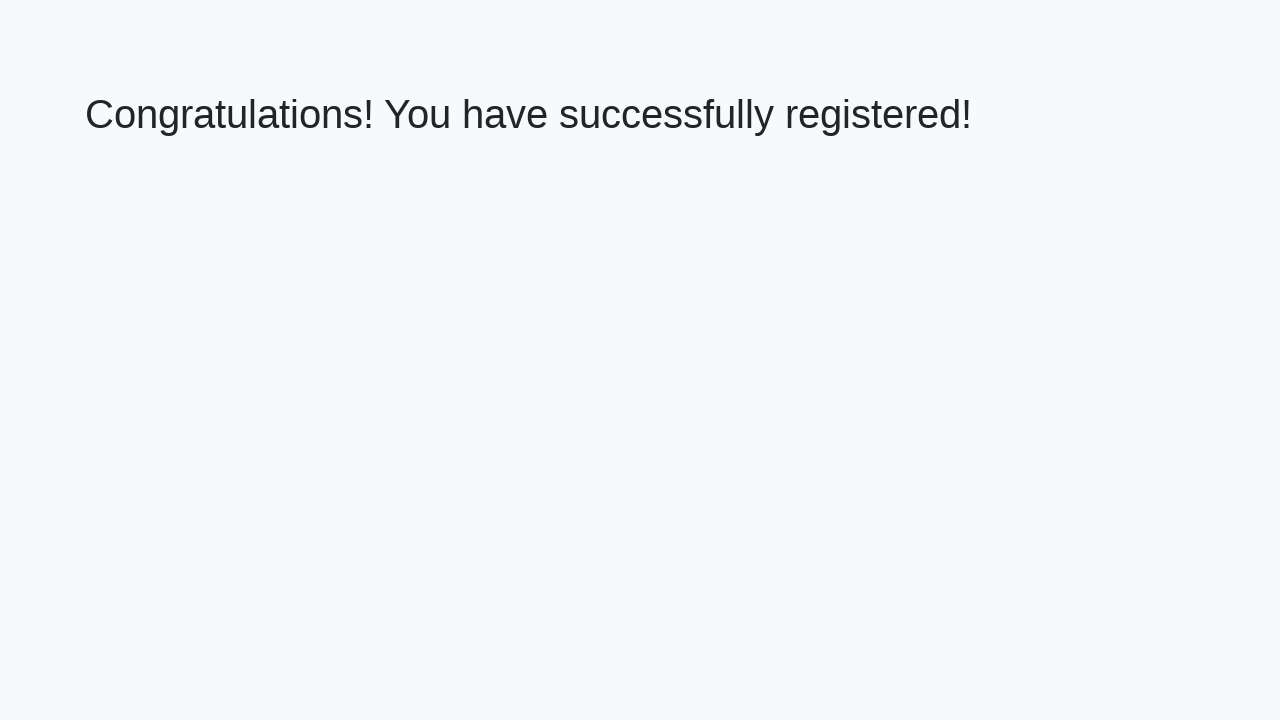

Registration success message appeared
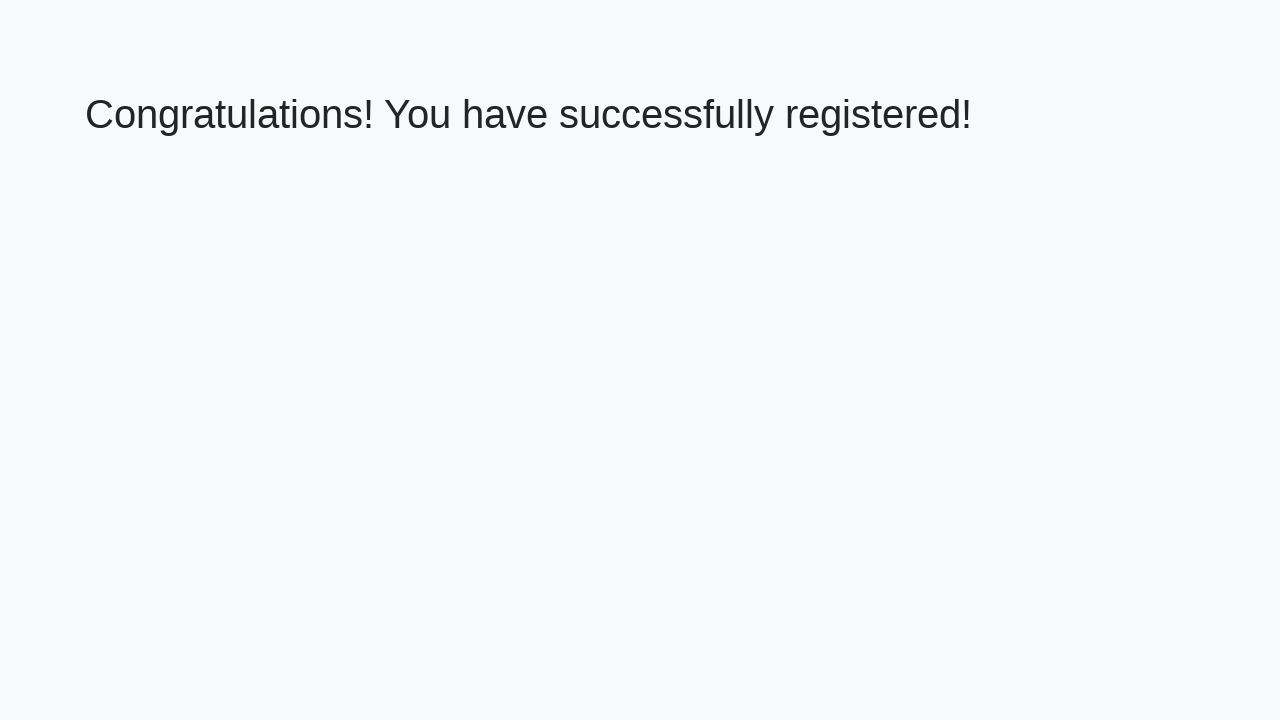

Retrieved success message text
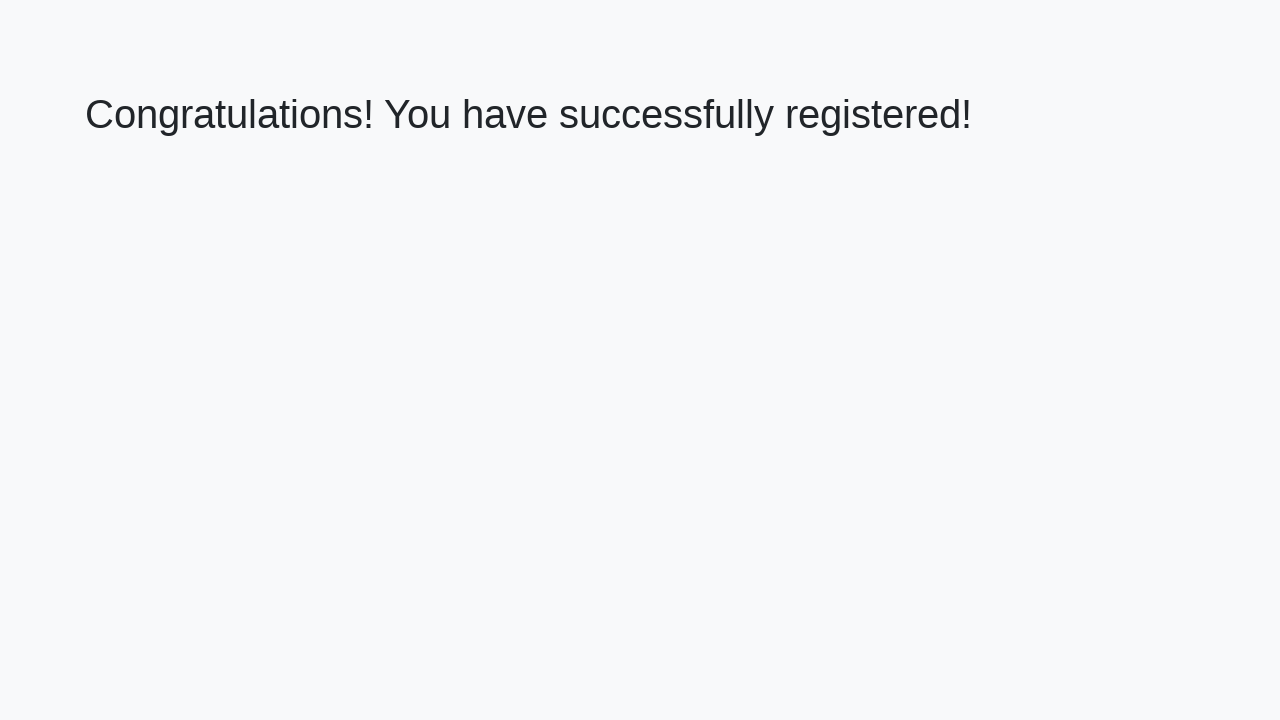

Verified successful registration message
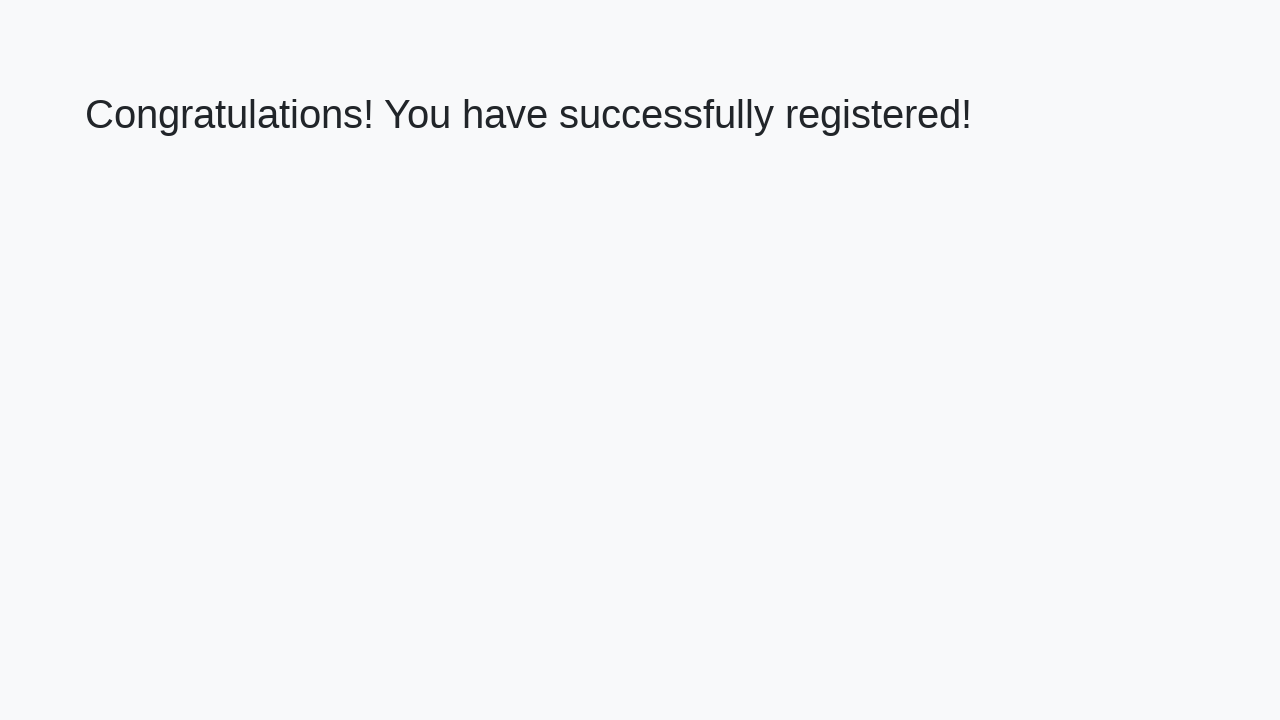

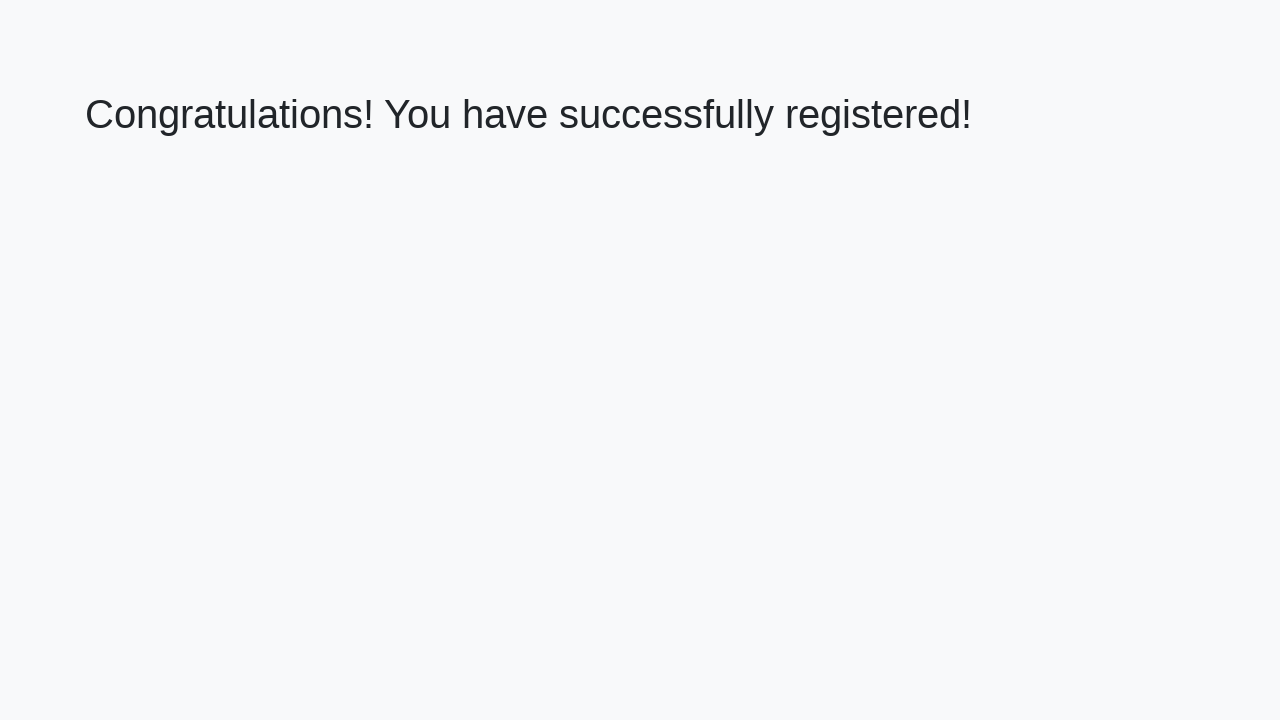